Searches for "Shoes" in the search box

Starting URL: https://crio-qkart-frontend-qa.vercel.app/

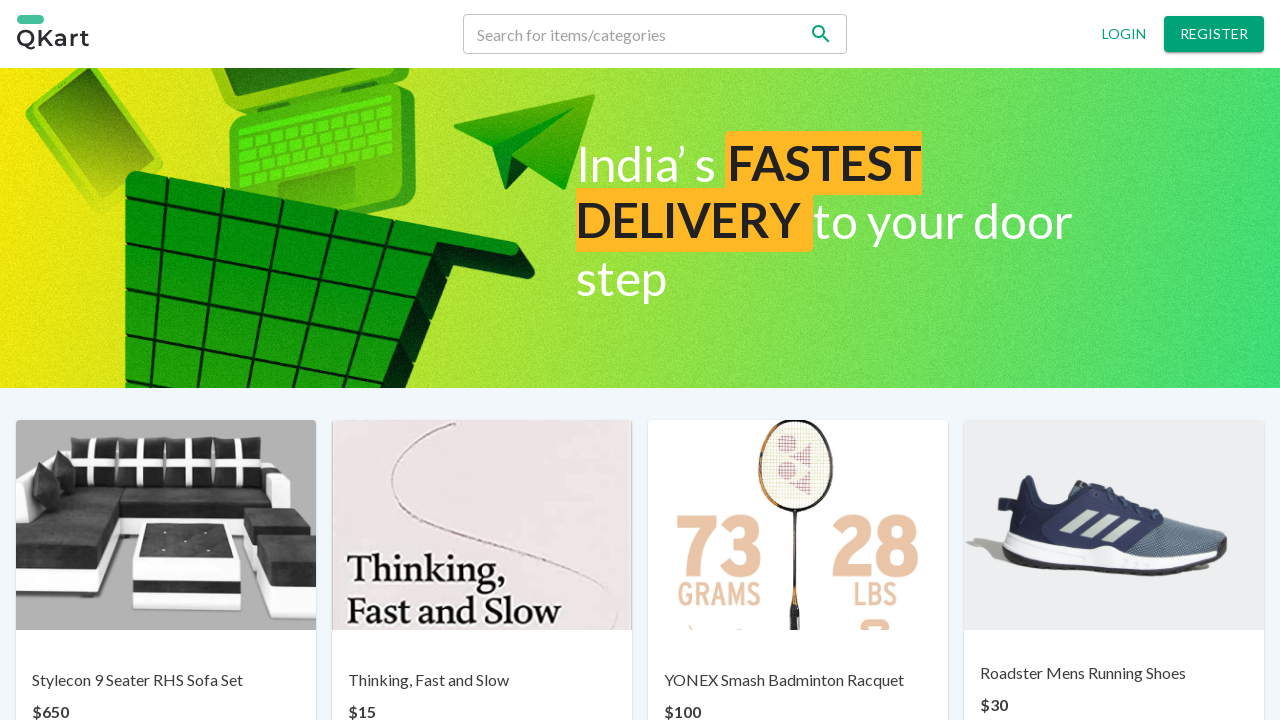

Entered 'Shoes' in the search box on //div[@class='MuiFormControl-root MuiTextField-root search-desktop css-i44wyl']/
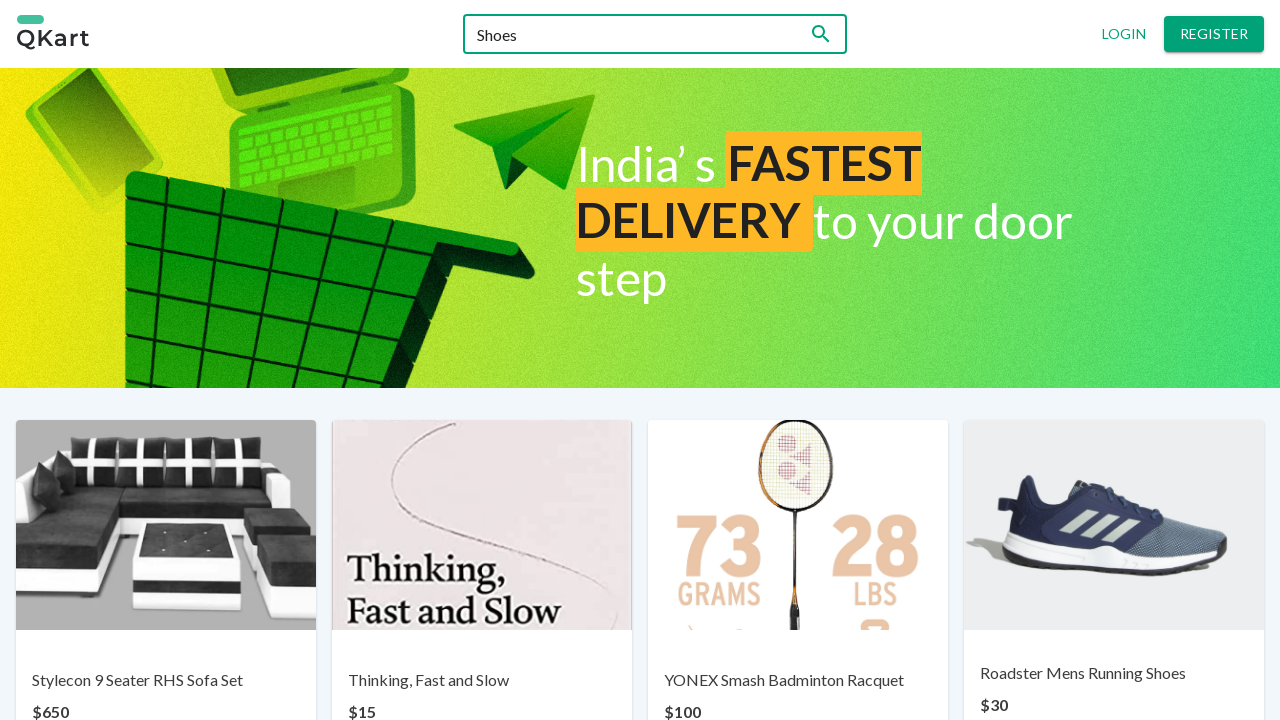

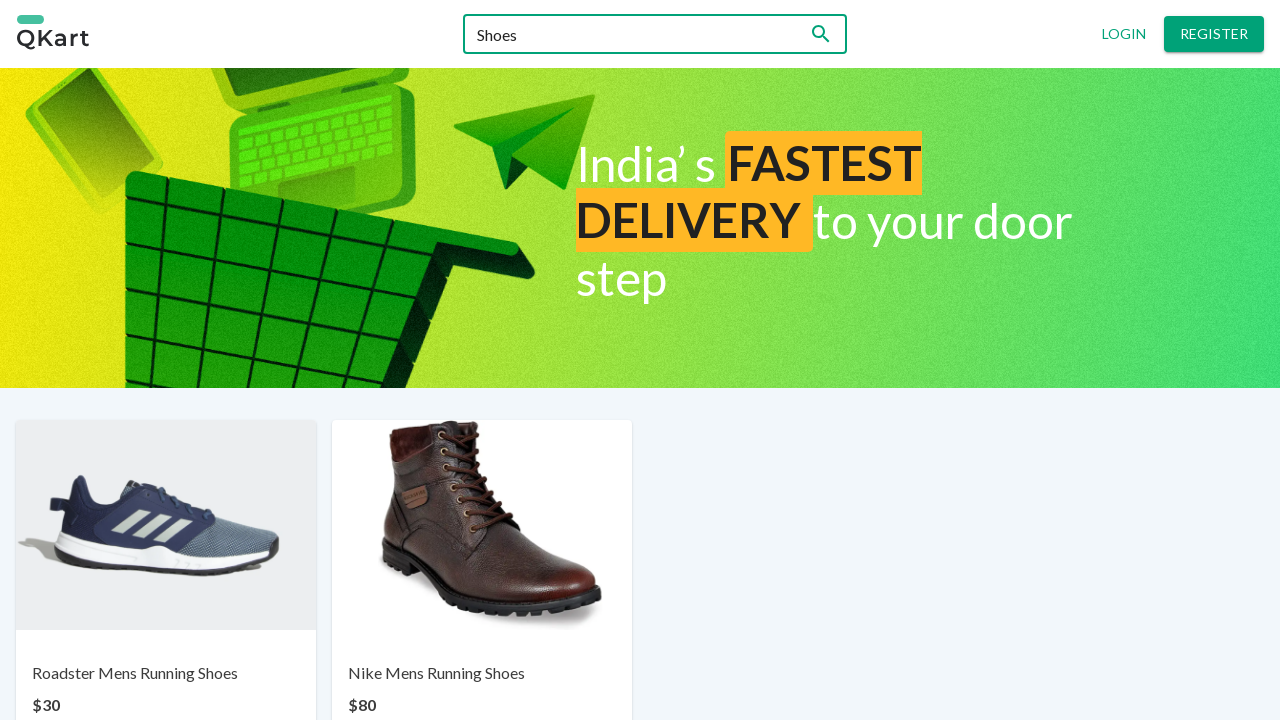